Tests page scrolling functionality by scrolling to the bottom of a demo page using JavaScript execution

Starting URL: http://demo.guru99.com/test/guru99home/

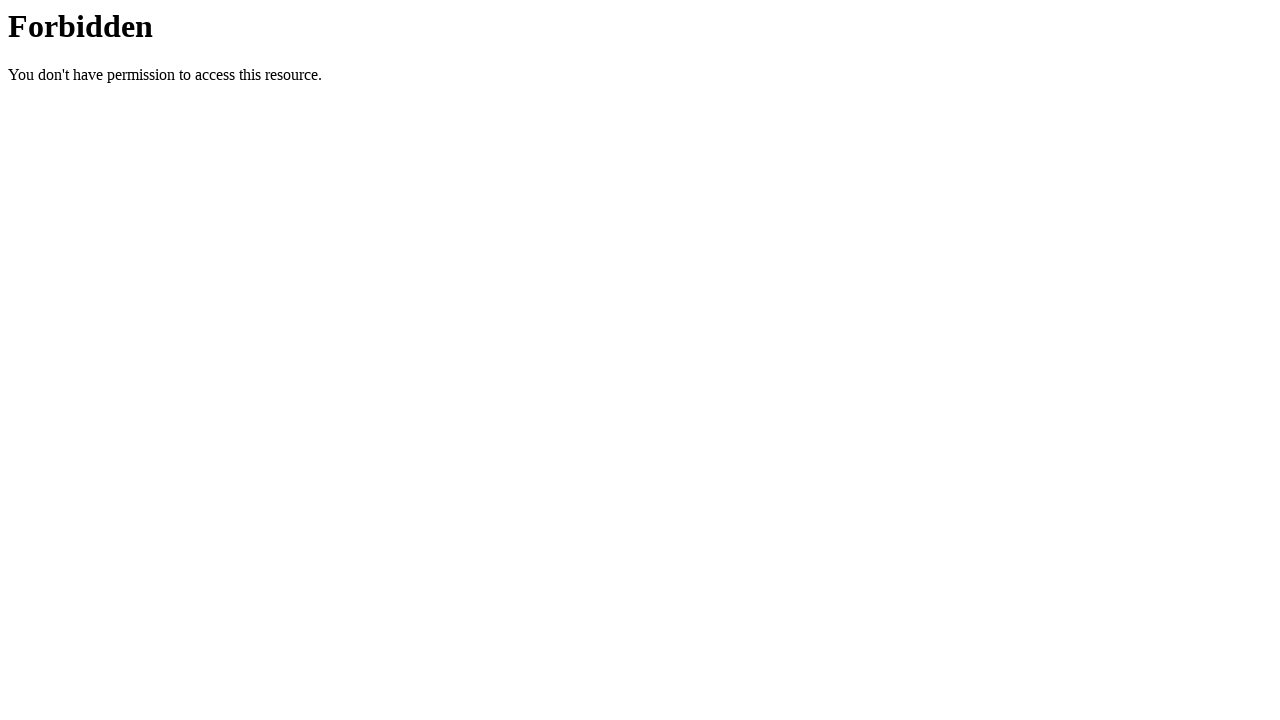

Set viewport size to 1920x1080
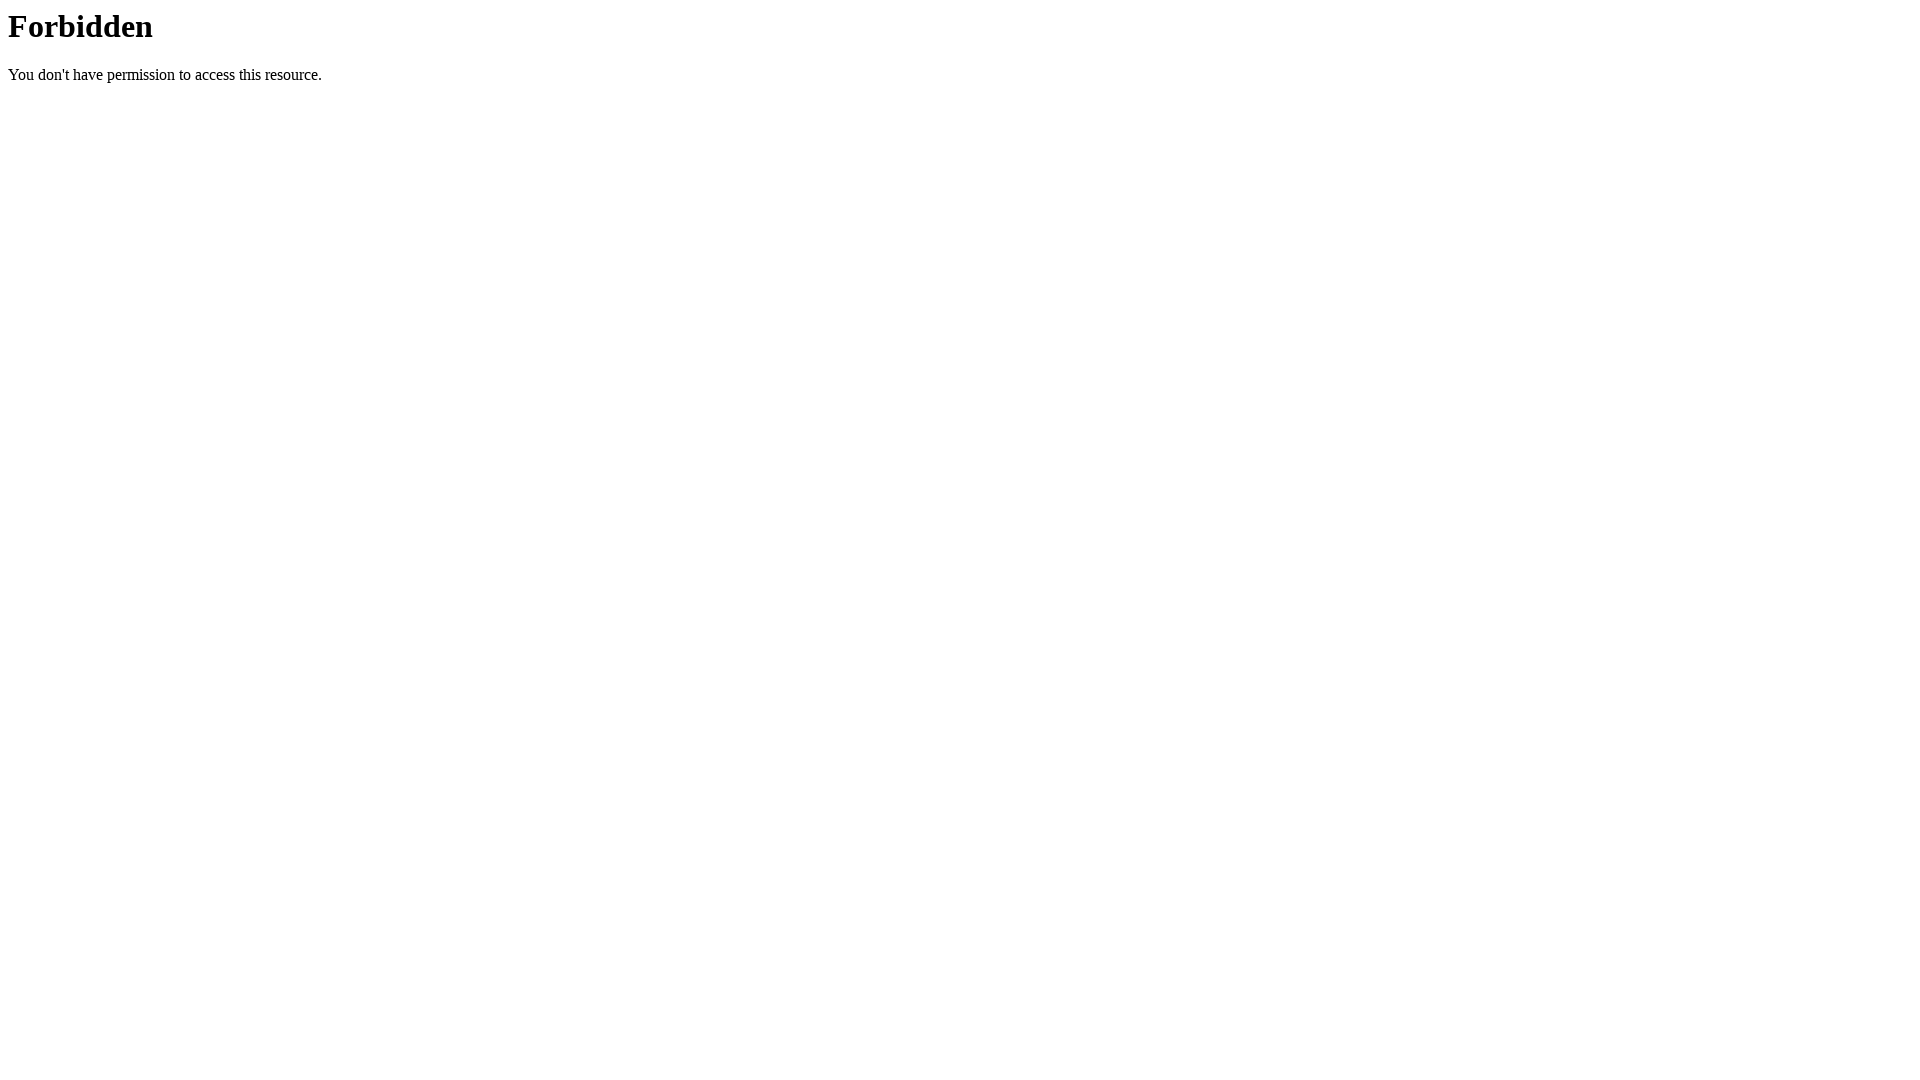

Scrolled to the bottom of the page using JavaScript
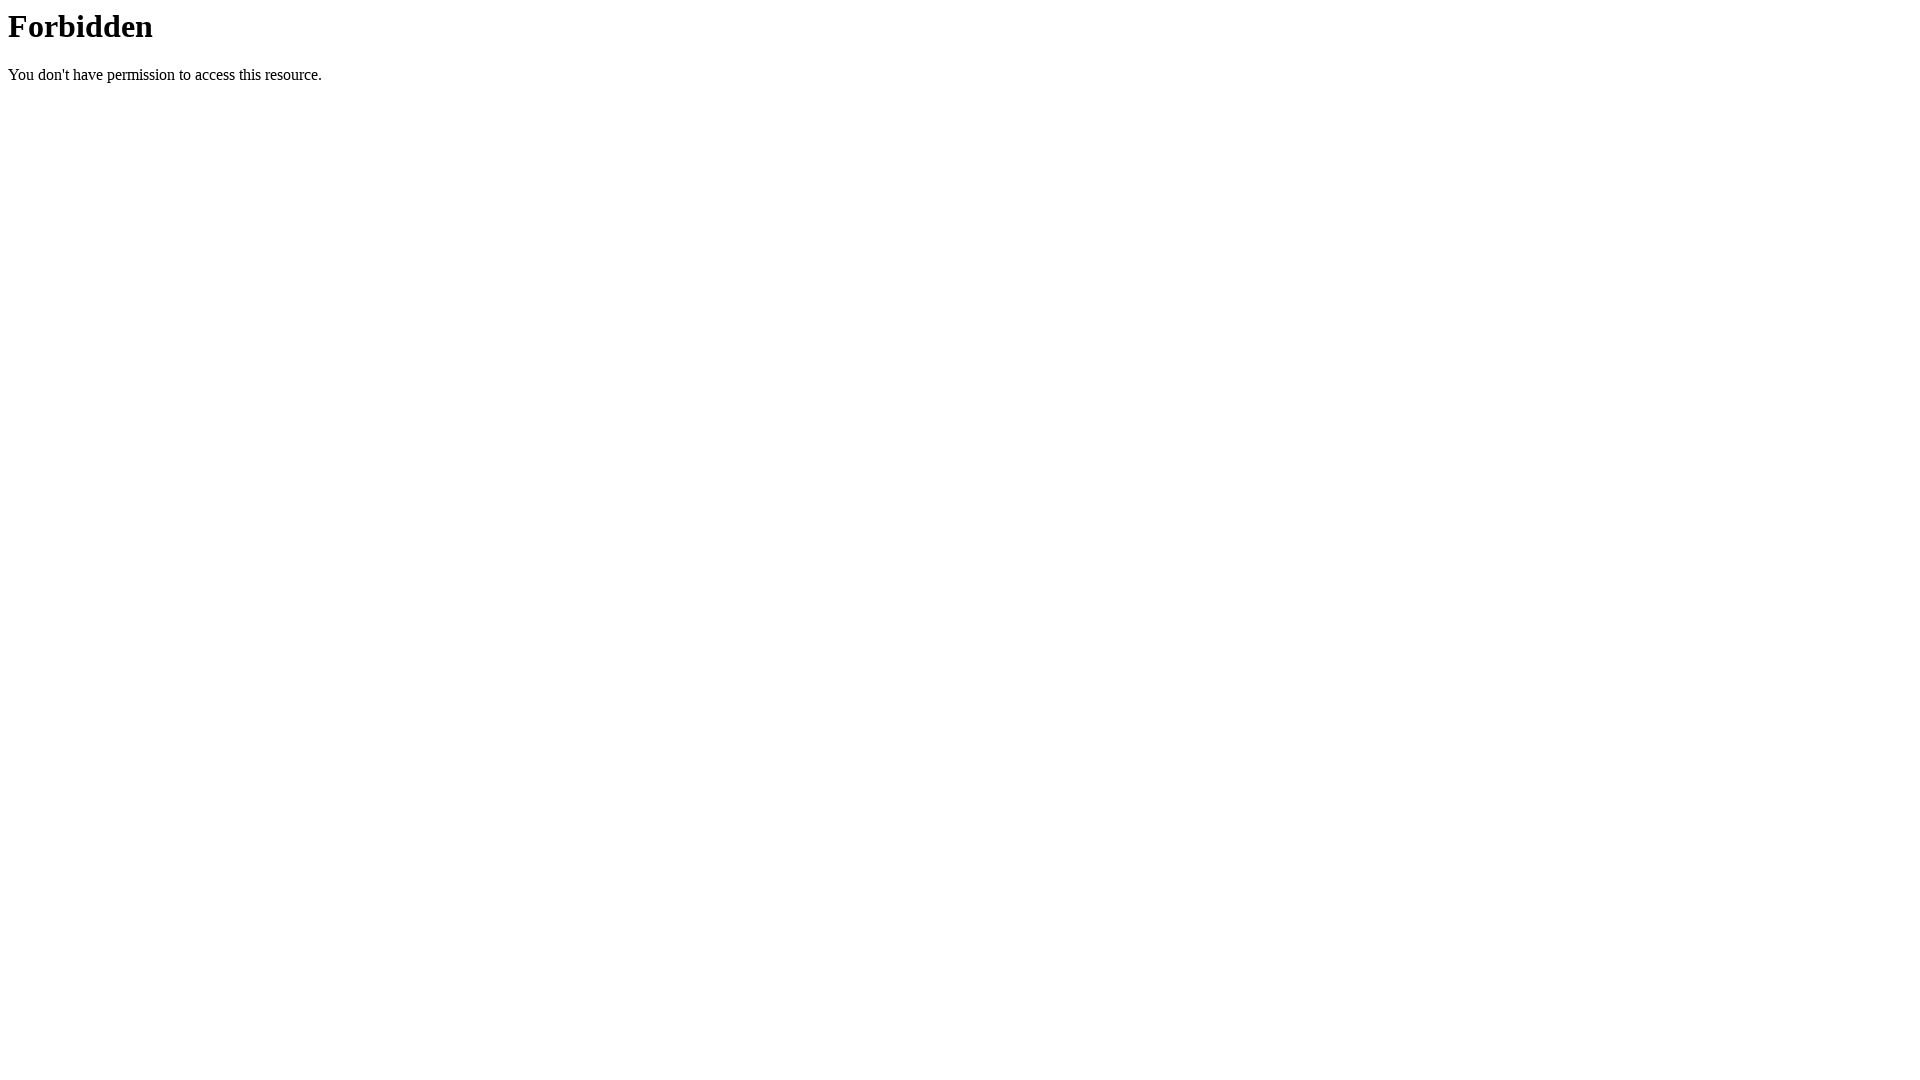

Waited 2 seconds to observe scroll effect
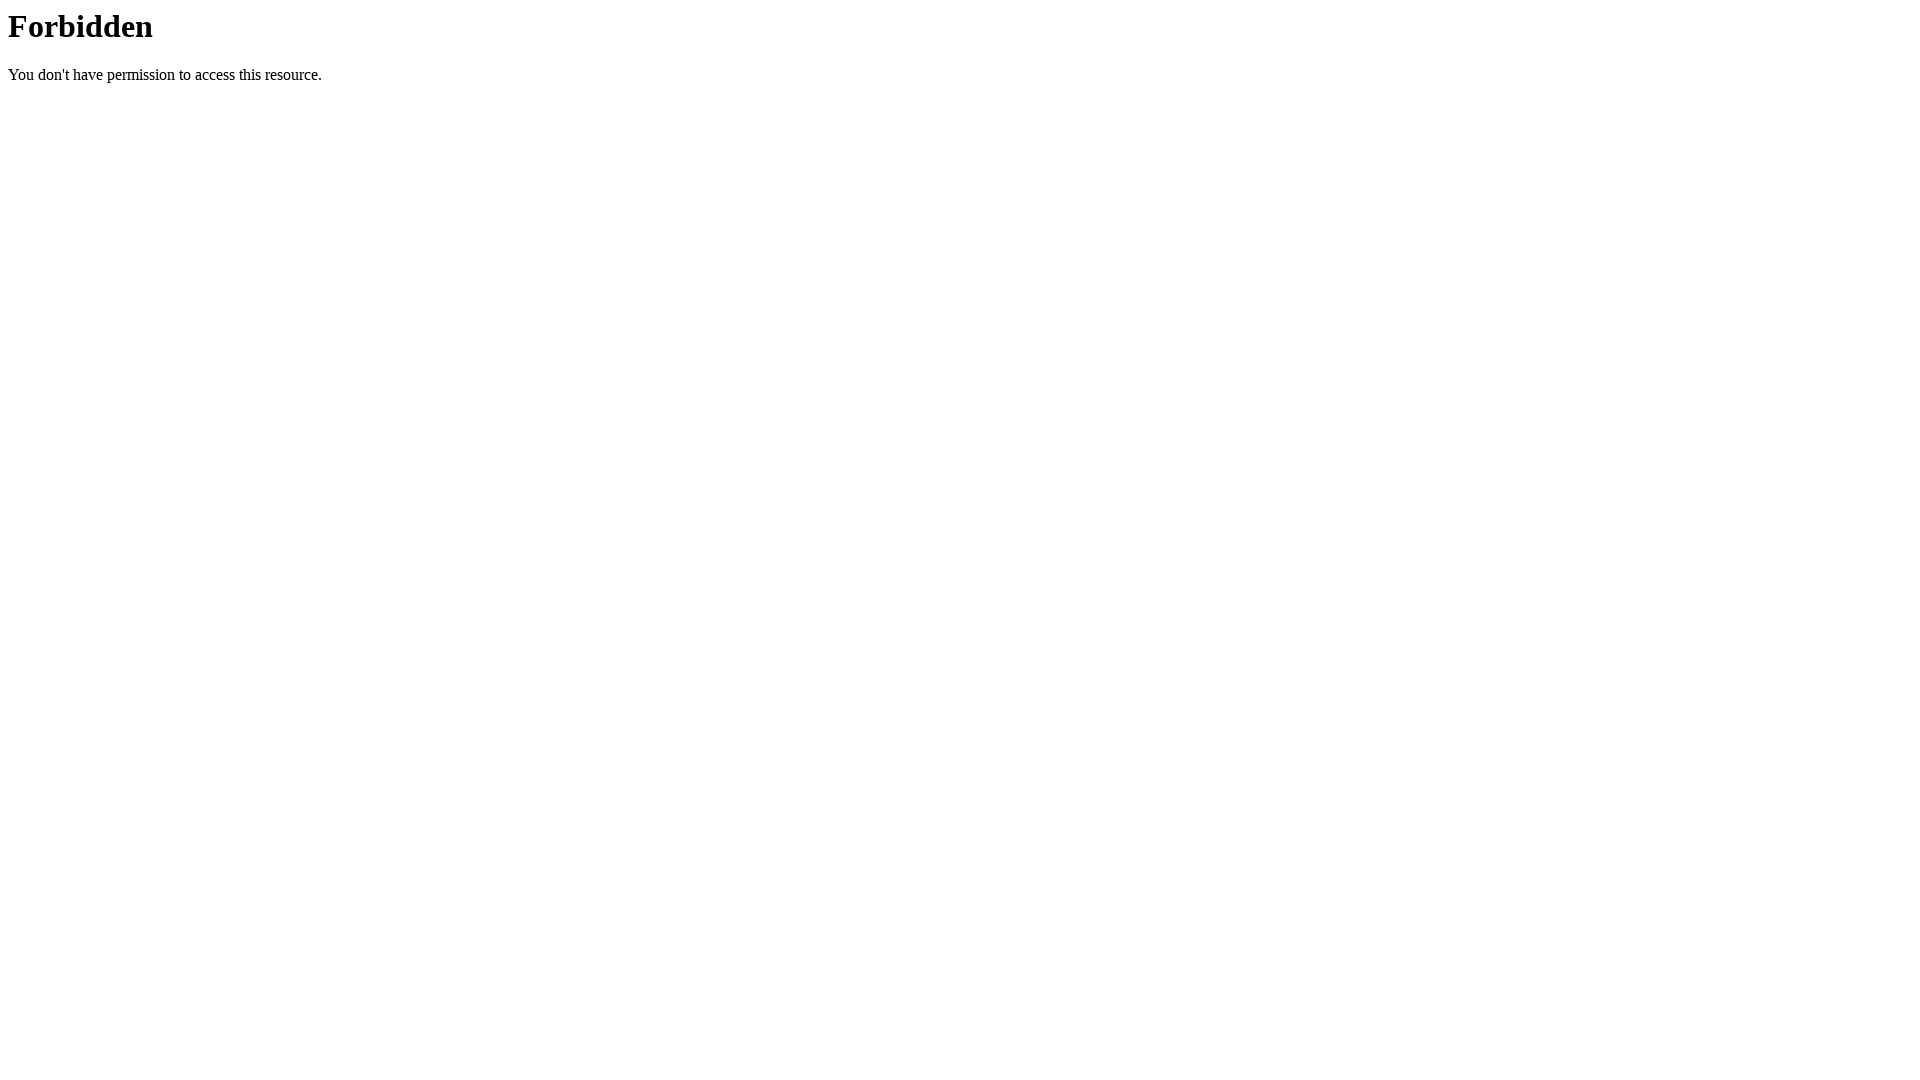

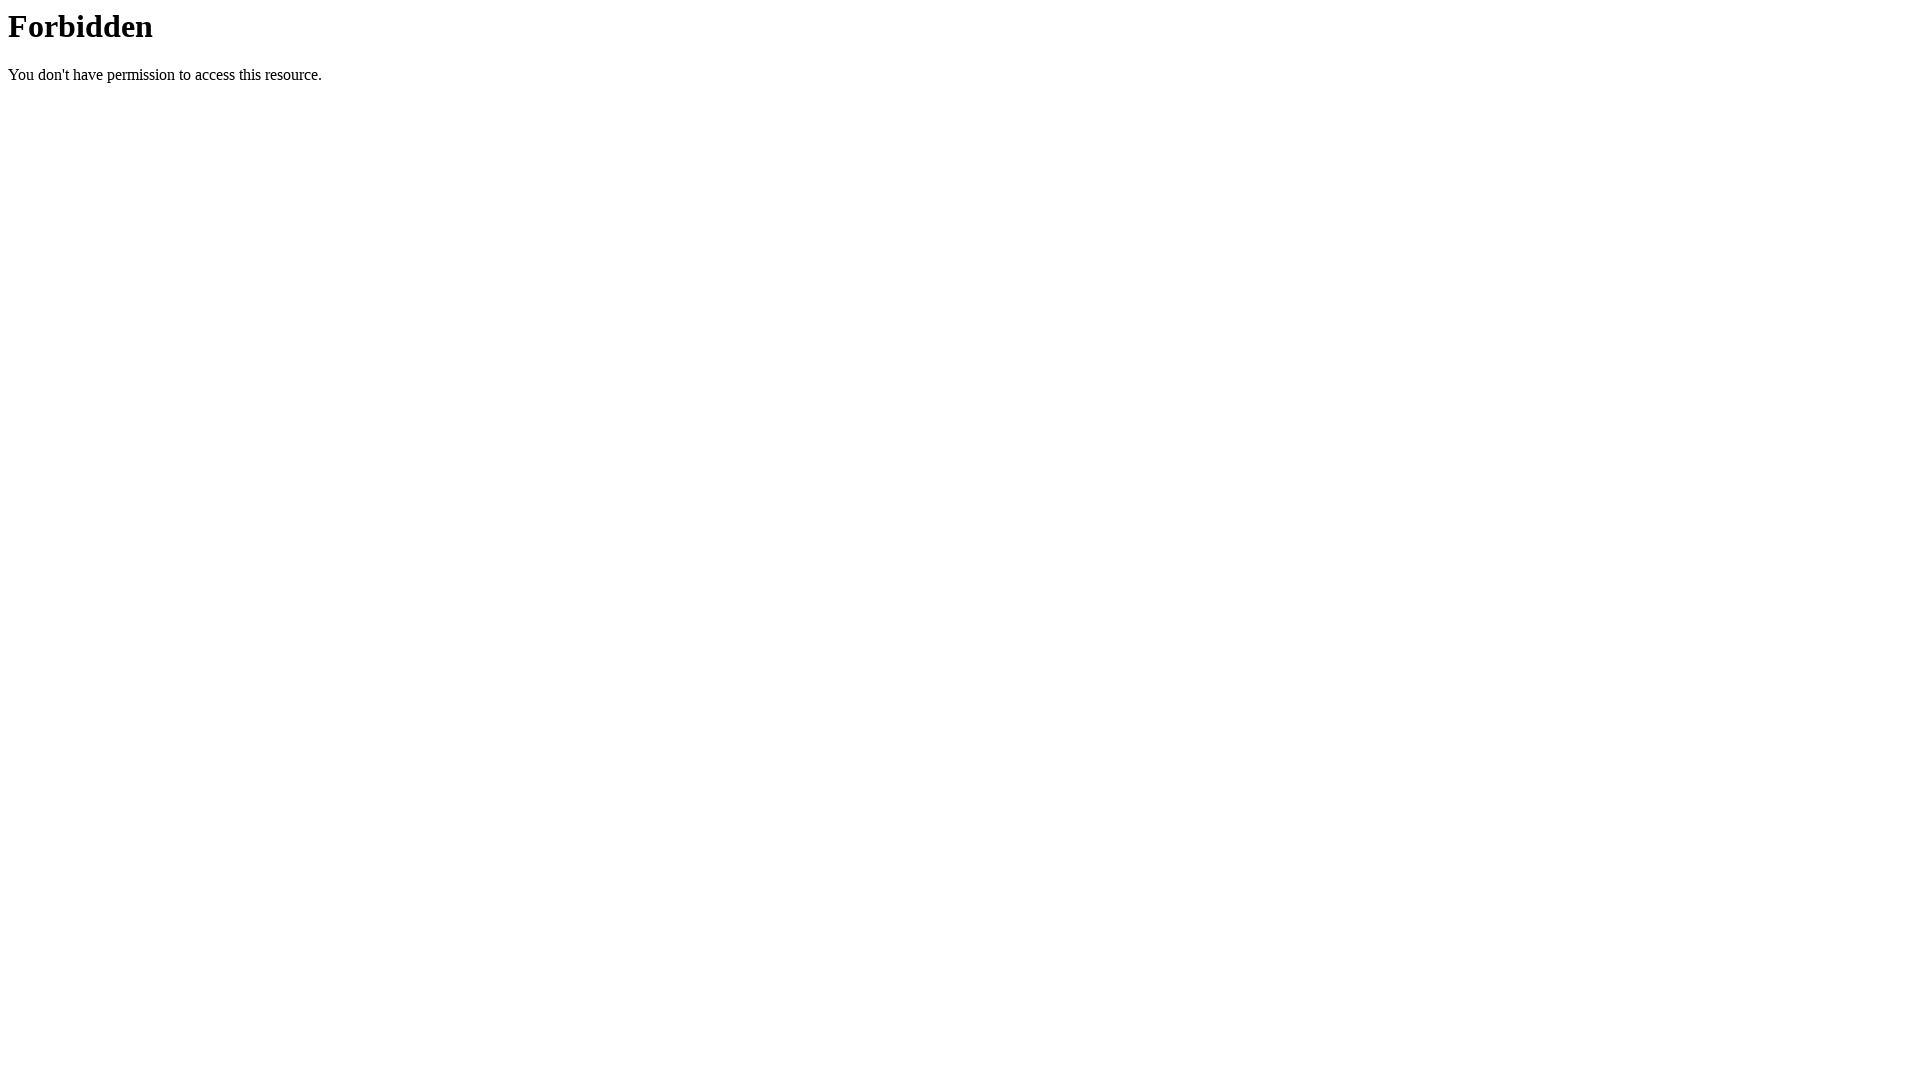